Tests alert dialog handling by clicking a button that triggers an alert and accepting it

Starting URL: https://letcode.in/waits

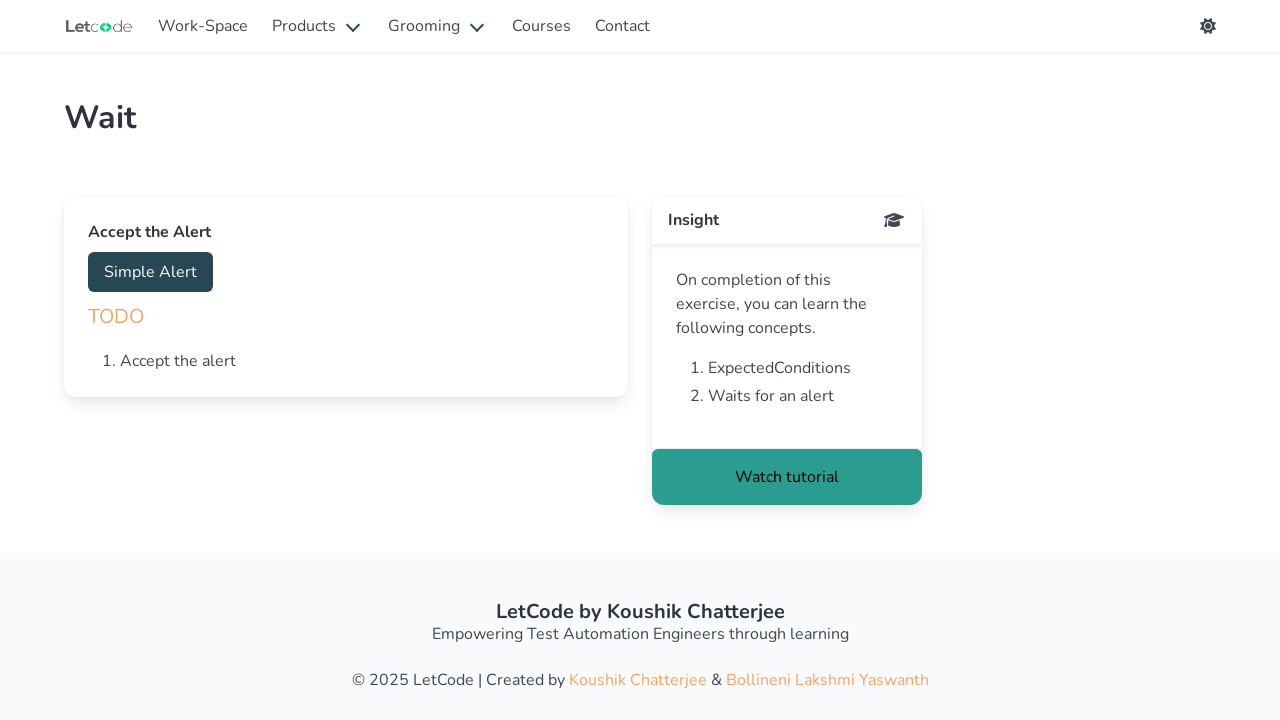

Set up dialog handler to accept alerts
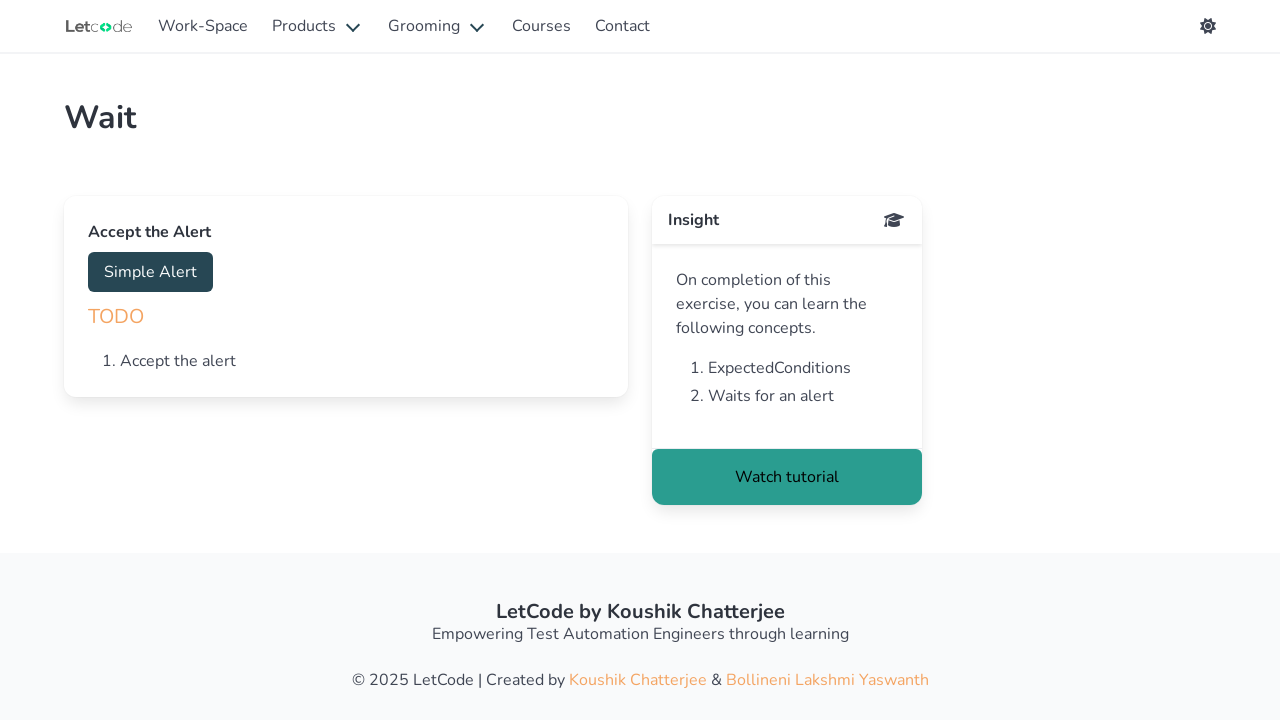

Clicked button to trigger alert dialog at (150, 272) on #accept
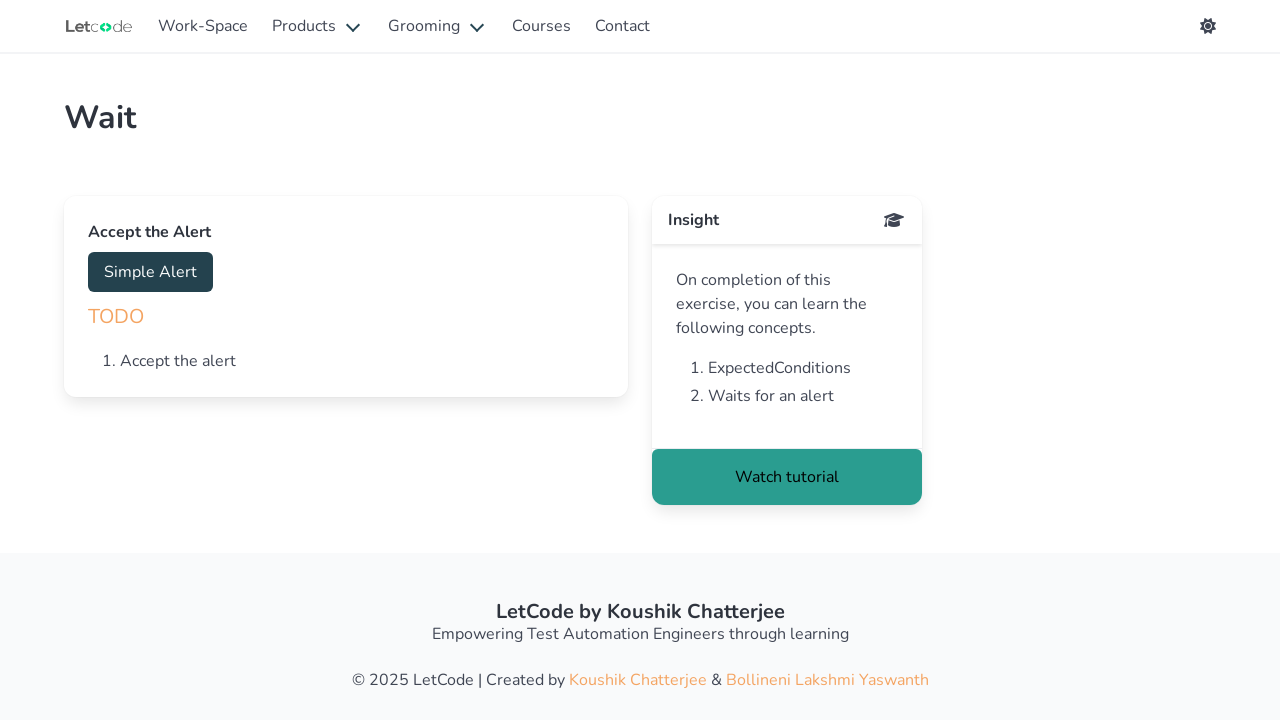

Waited for alert dialog to be processed and accepted
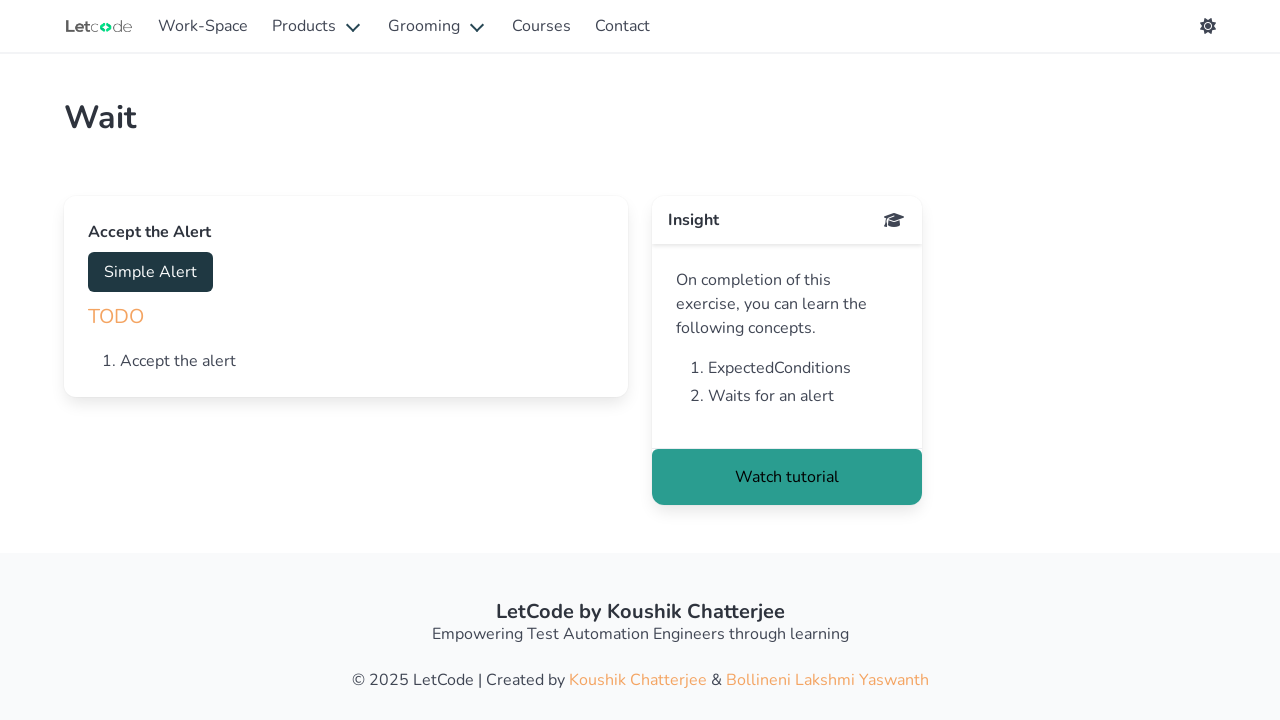

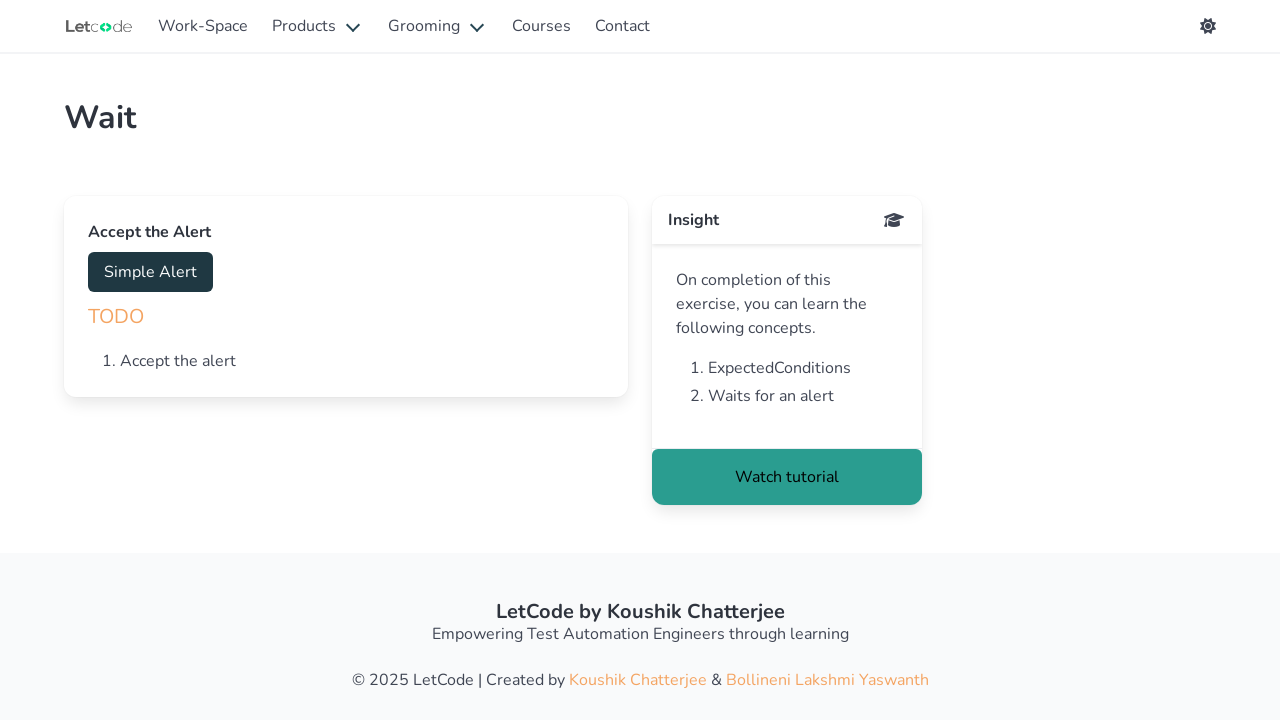